Tests checkbox interaction by verifying initial checkbox states, clicking both checkboxes to toggle them, and asserting the final states are reversed from the initial states.

Starting URL: https://the-internet.herokuapp.com/checkboxes

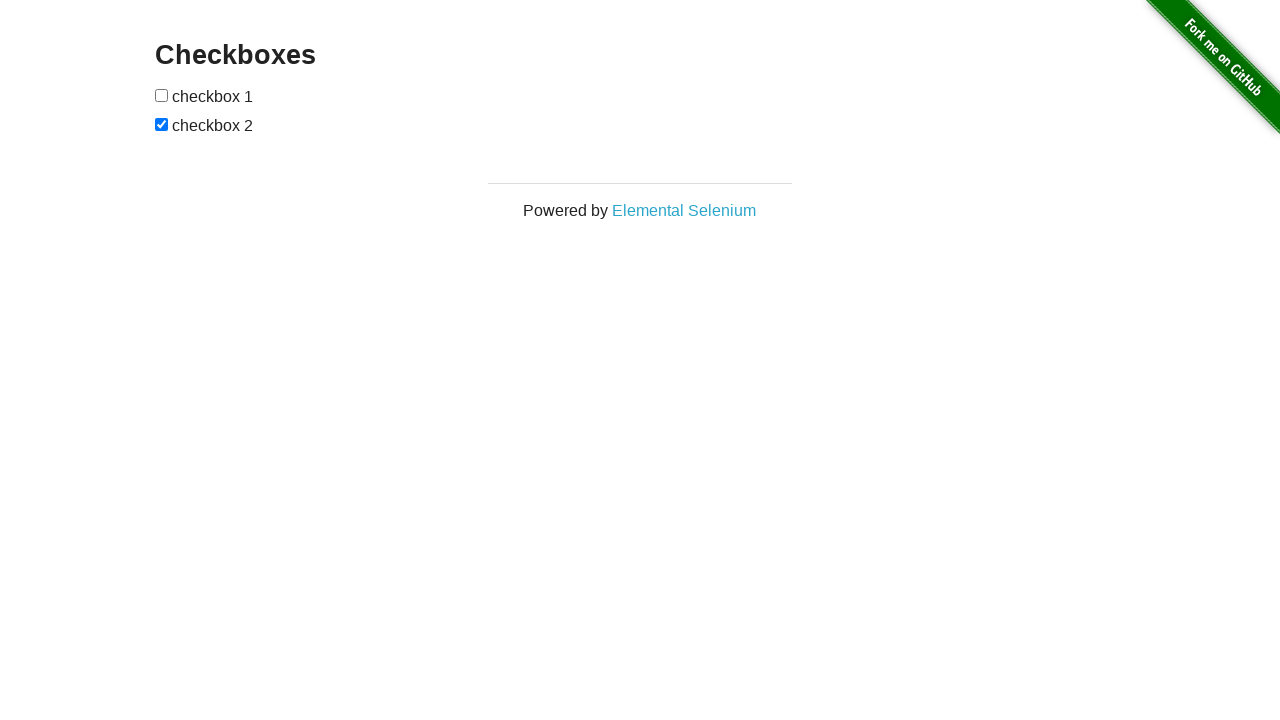

Waited for checkboxes to be visible on the page
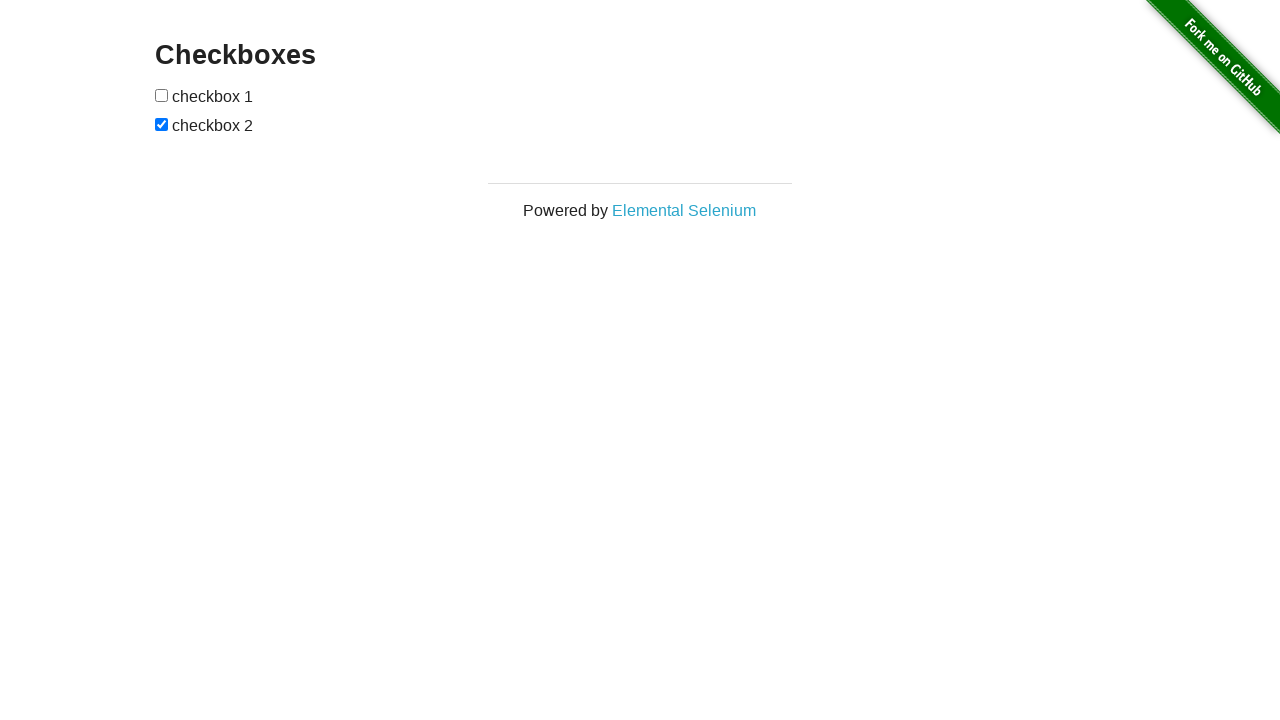

Located all checkboxes on the page
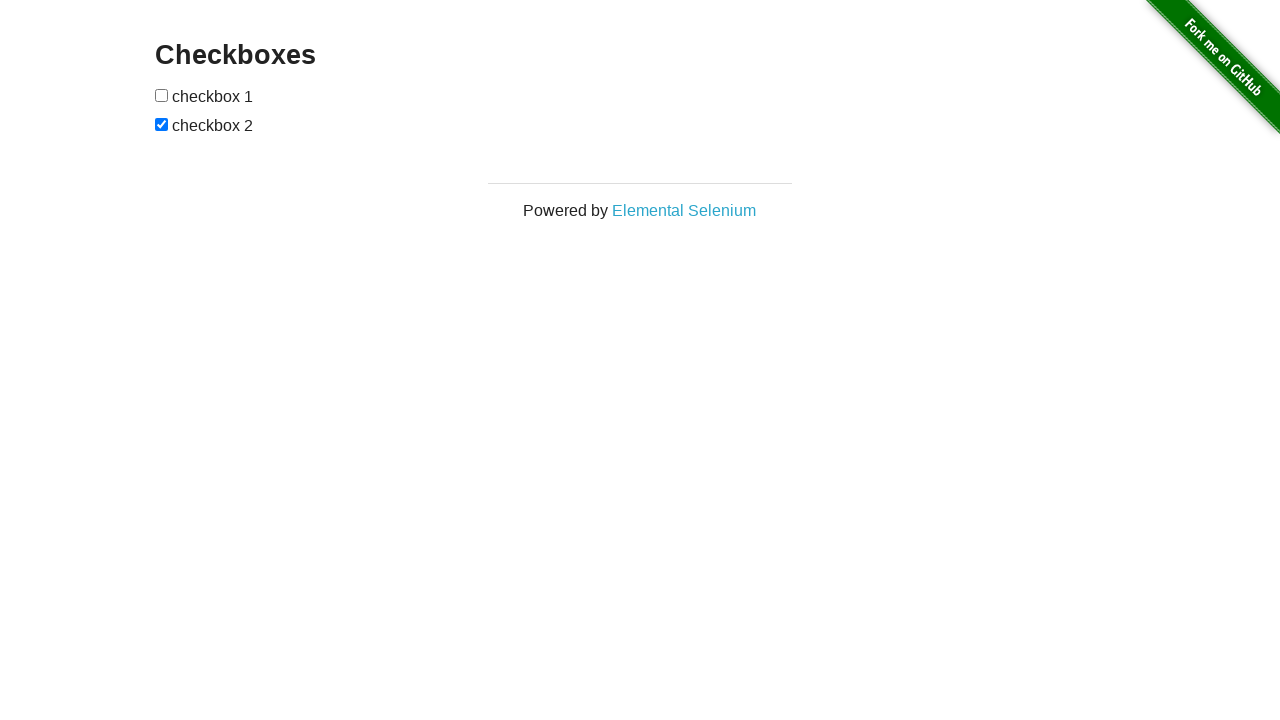

Located first checkbox
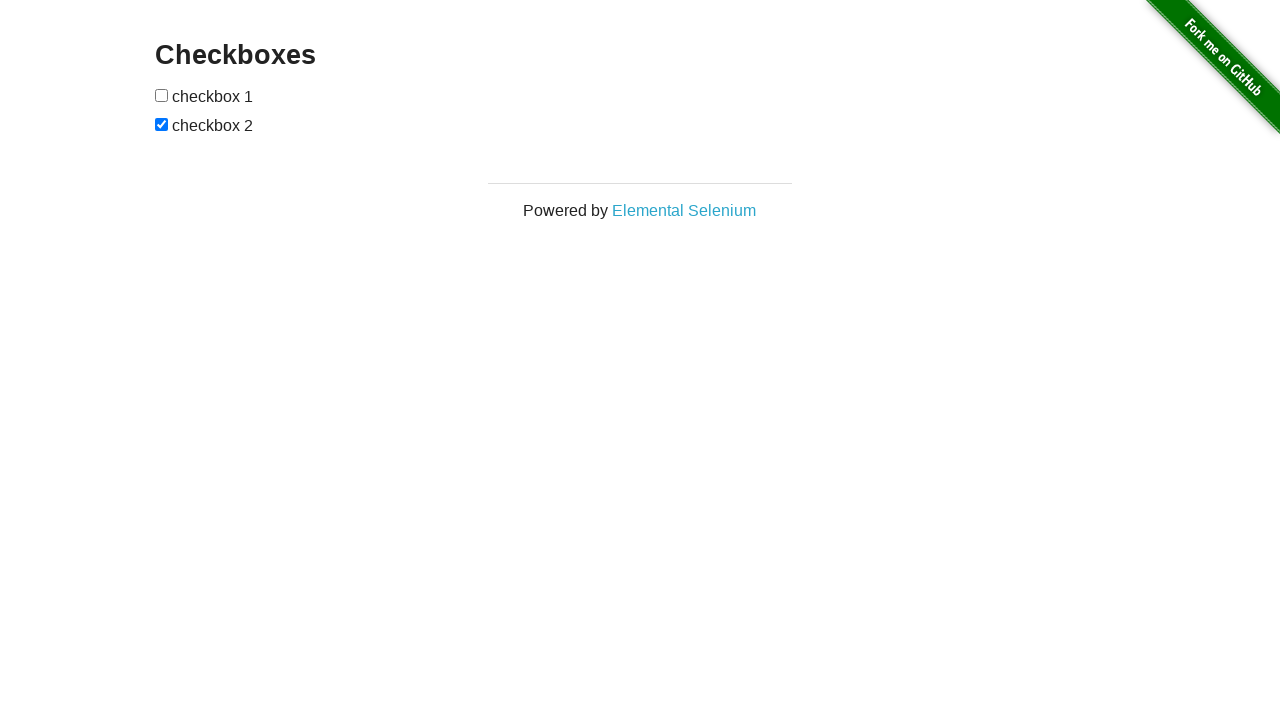

Located second checkbox
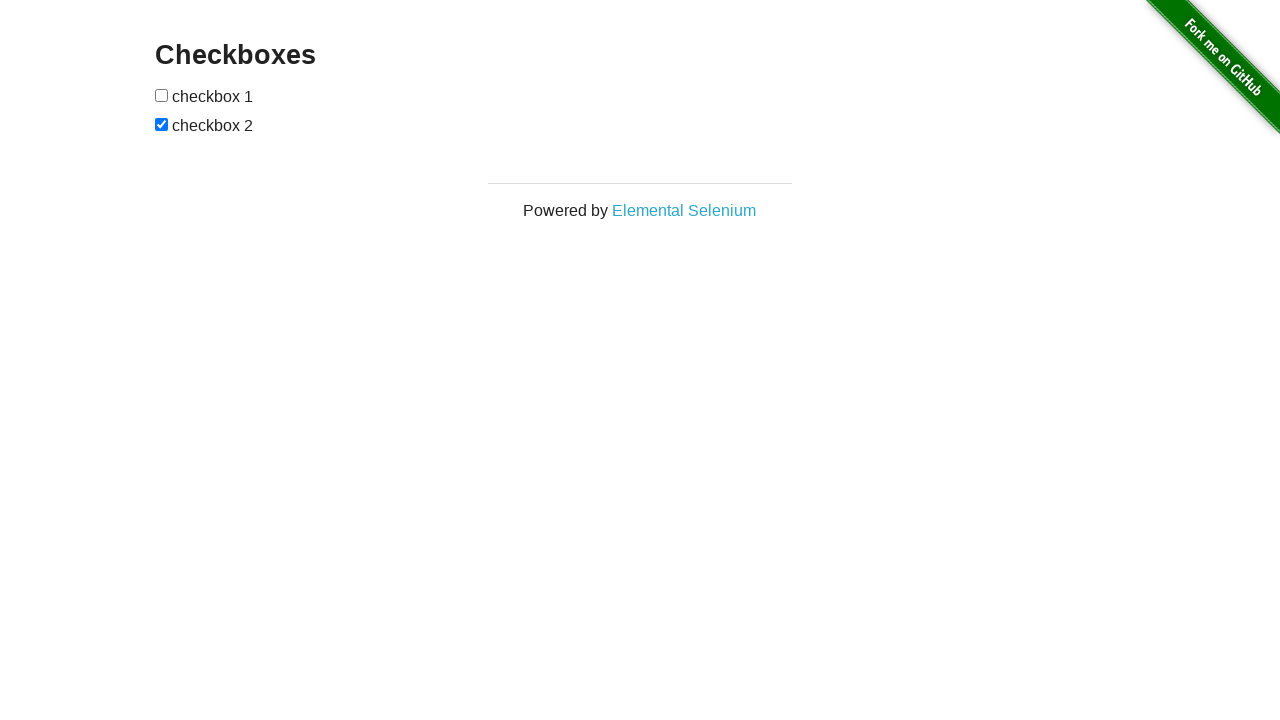

Clicked first checkbox to toggle it at (162, 95) on input[type='checkbox'] >> nth=0
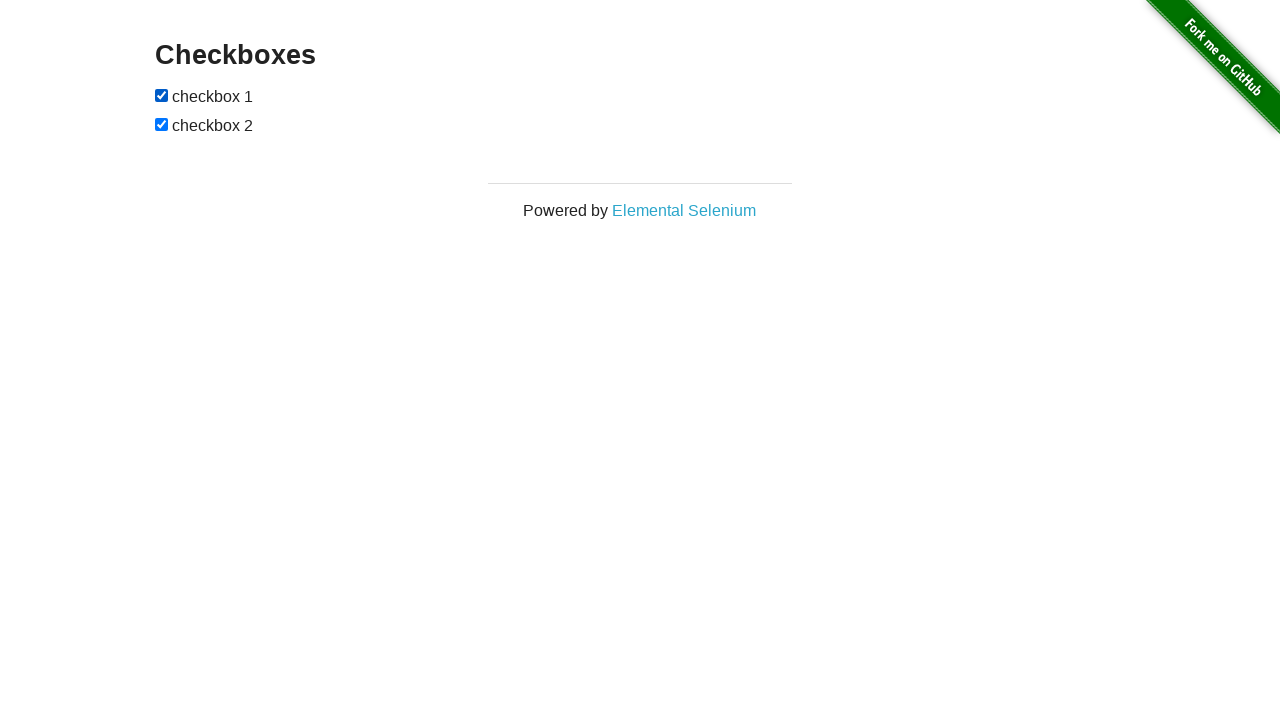

Clicked second checkbox to toggle it at (162, 124) on input[type='checkbox'] >> nth=1
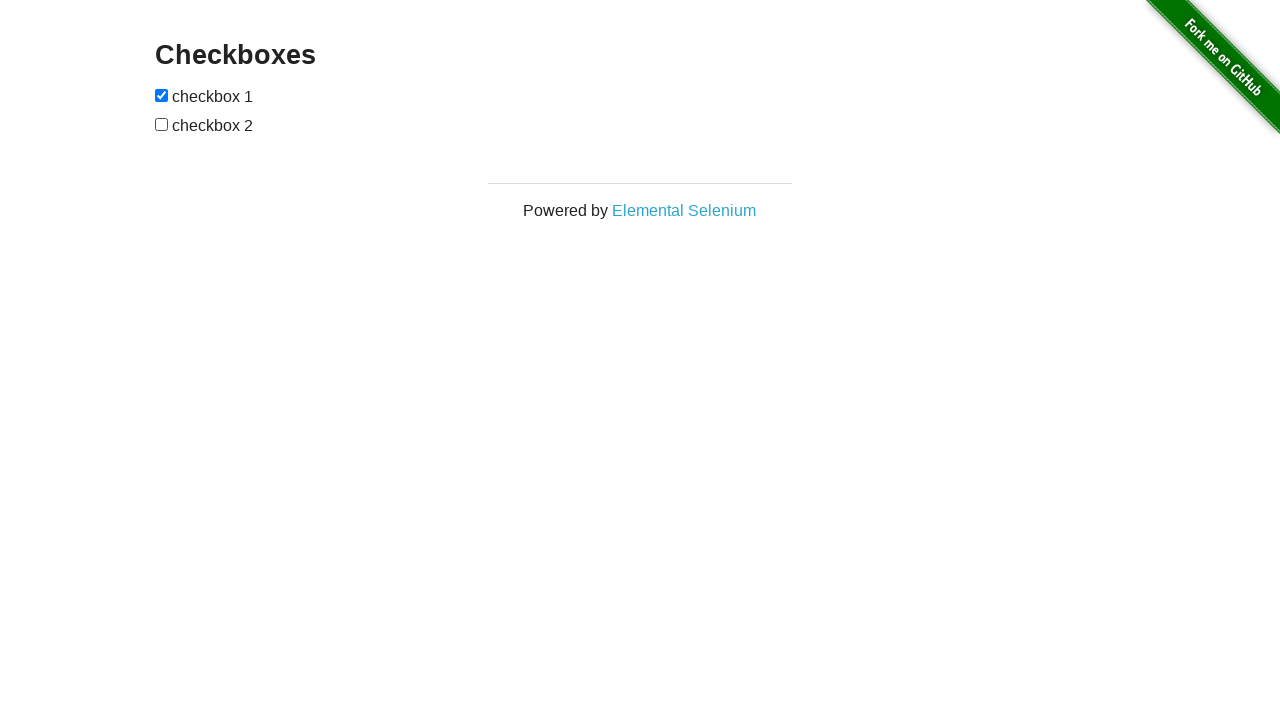

Verified that first checkbox is now checked
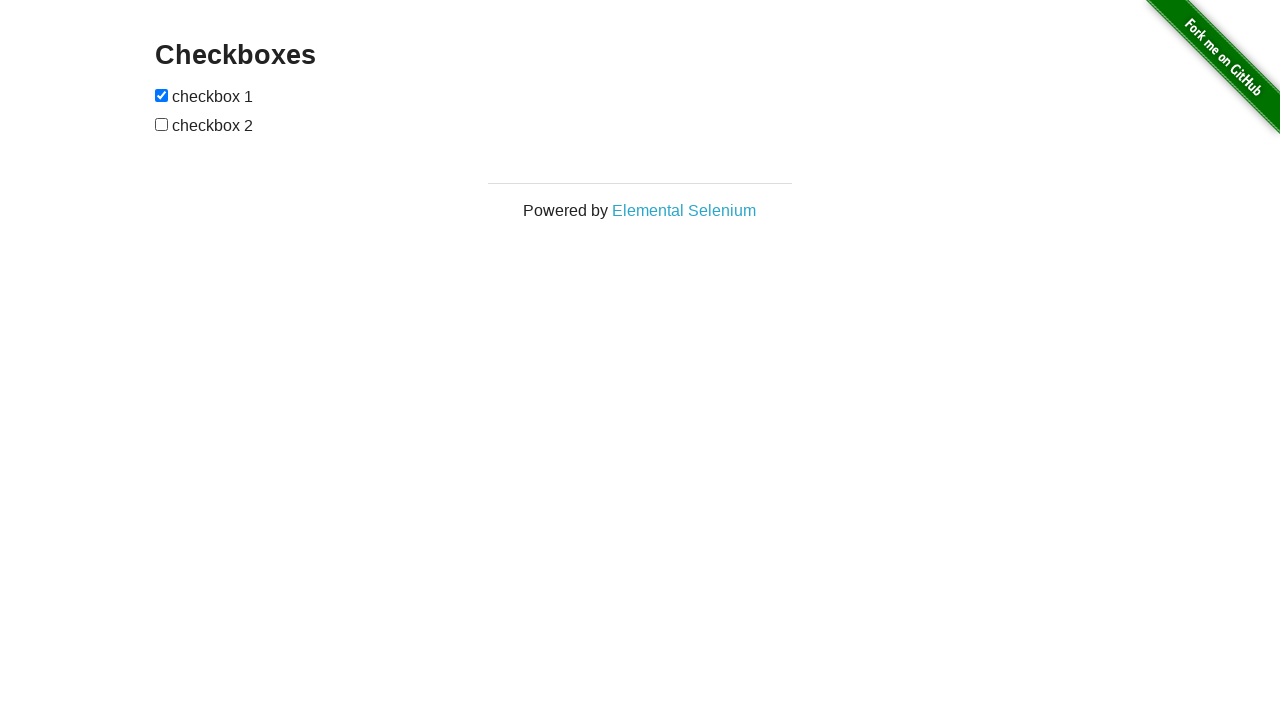

Verified that second checkbox is now unchecked
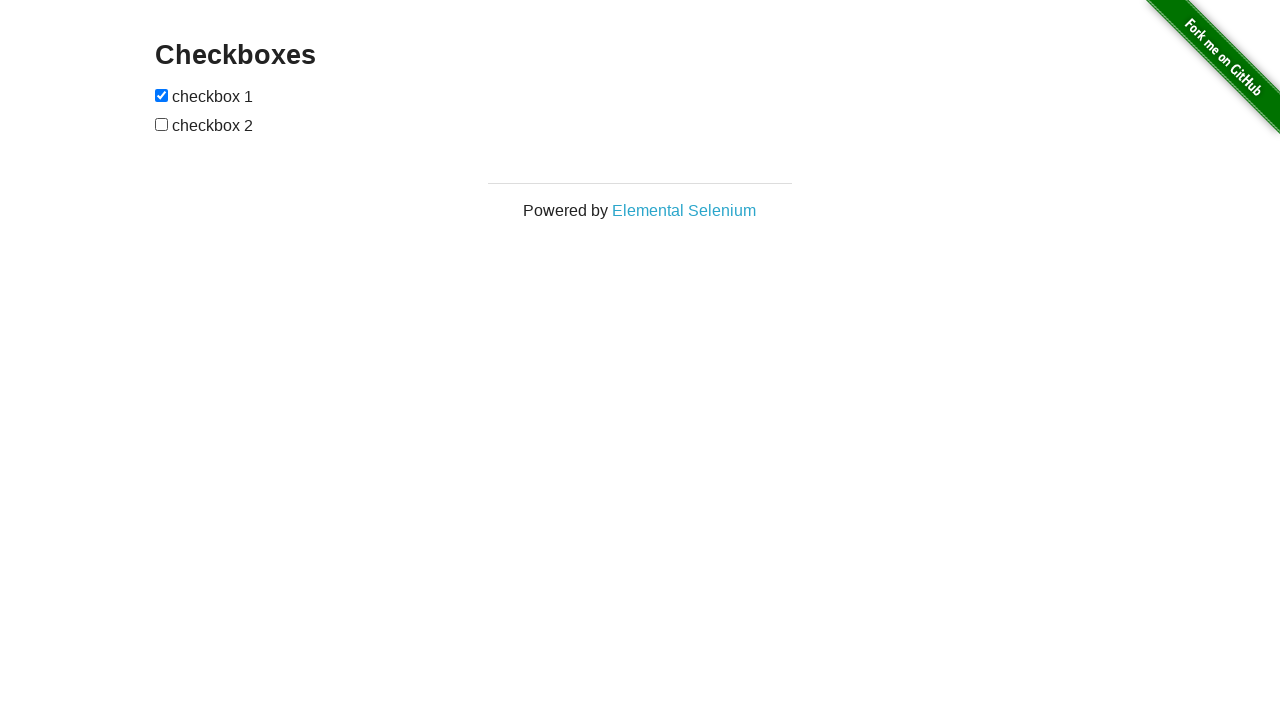

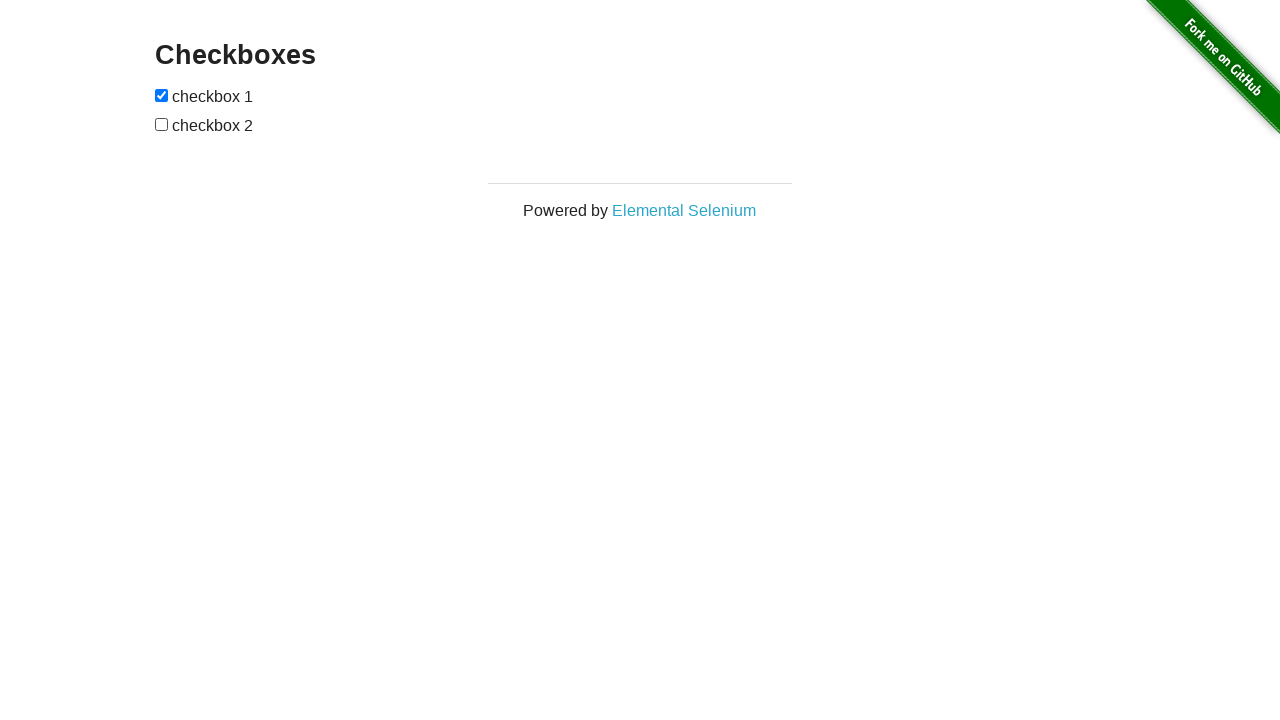